Tests drag and drop functionality by dragging element B to element A's position

Starting URL: https://the-internet.herokuapp.com/drag_and_drop

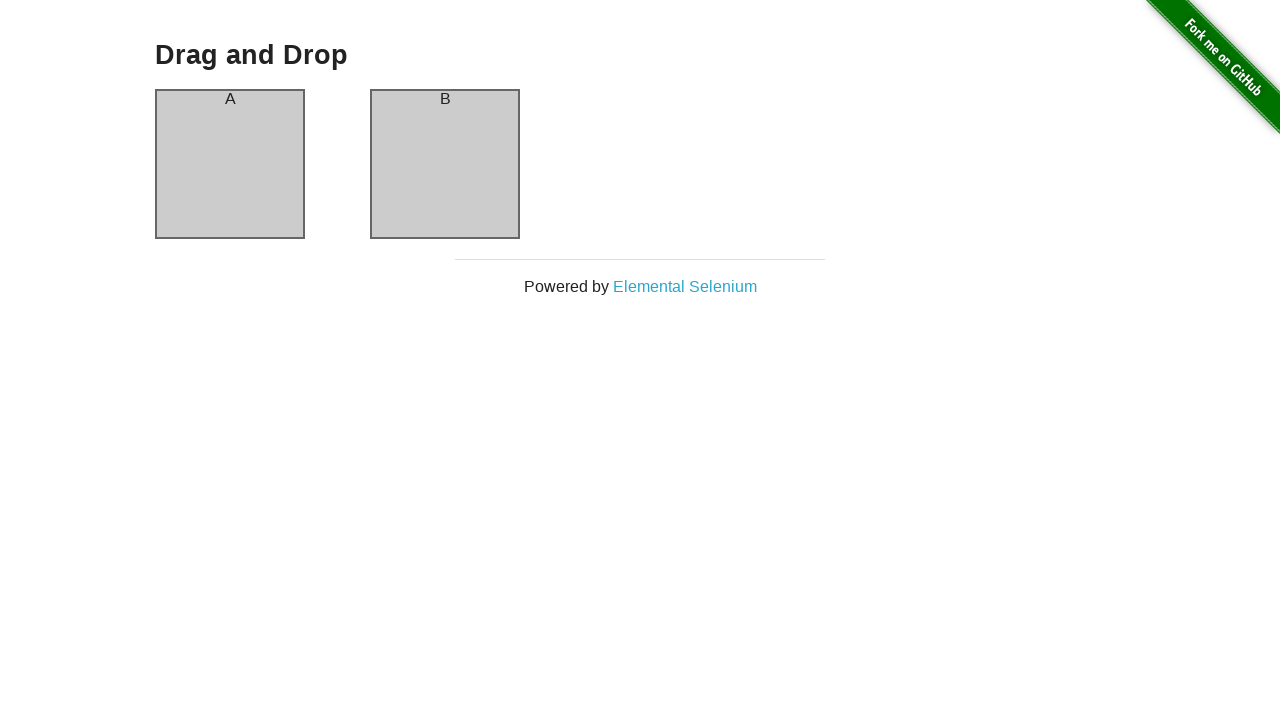

Located source element (column B)
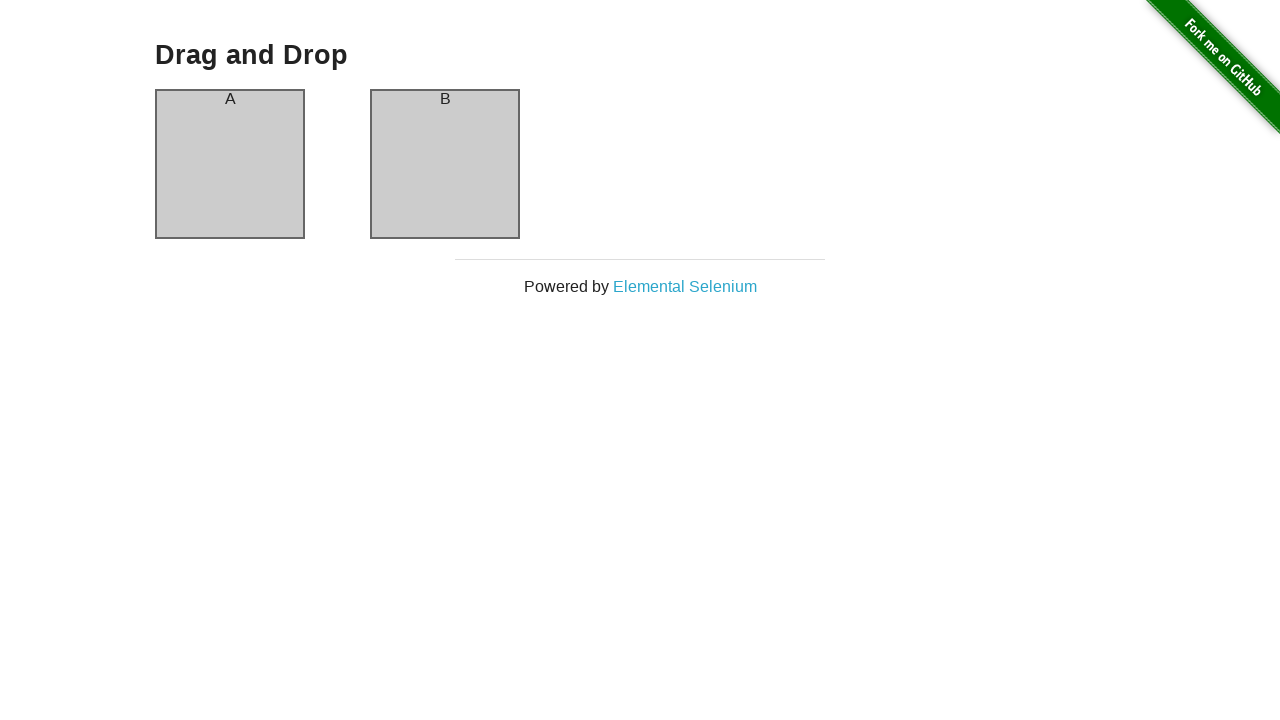

Located destination element (column A)
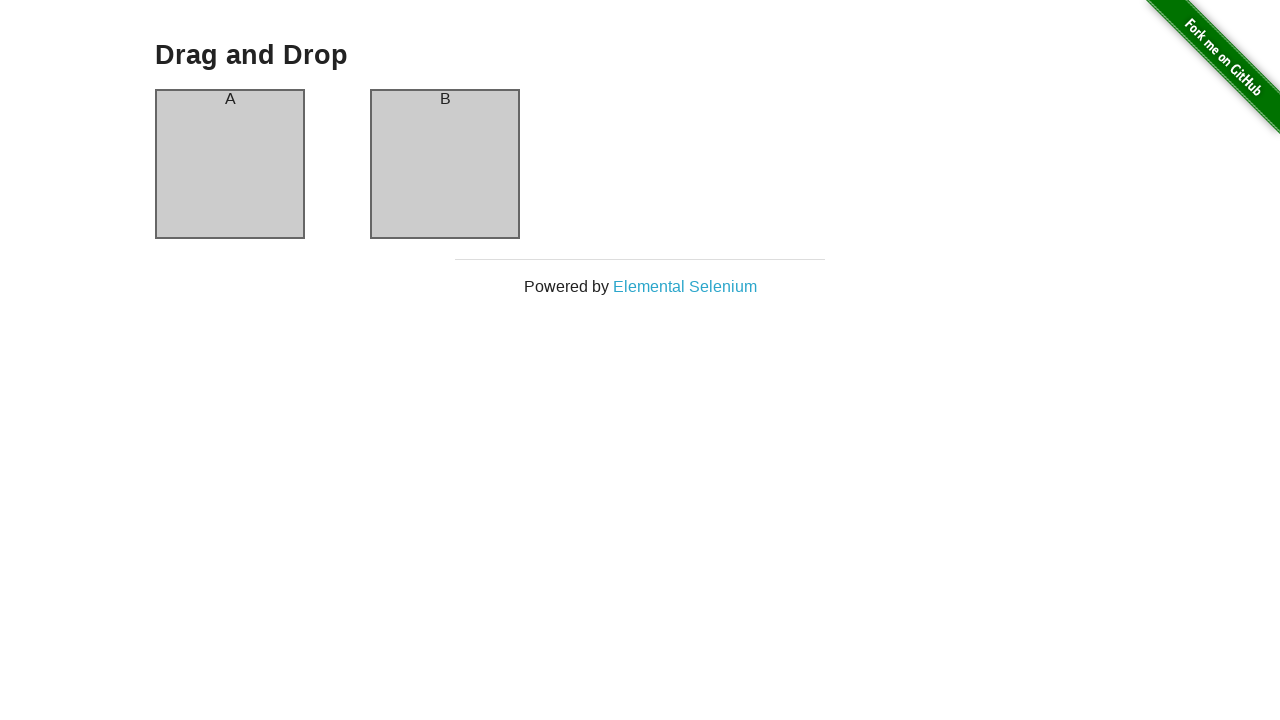

Dragged element B to element A's position at (230, 164)
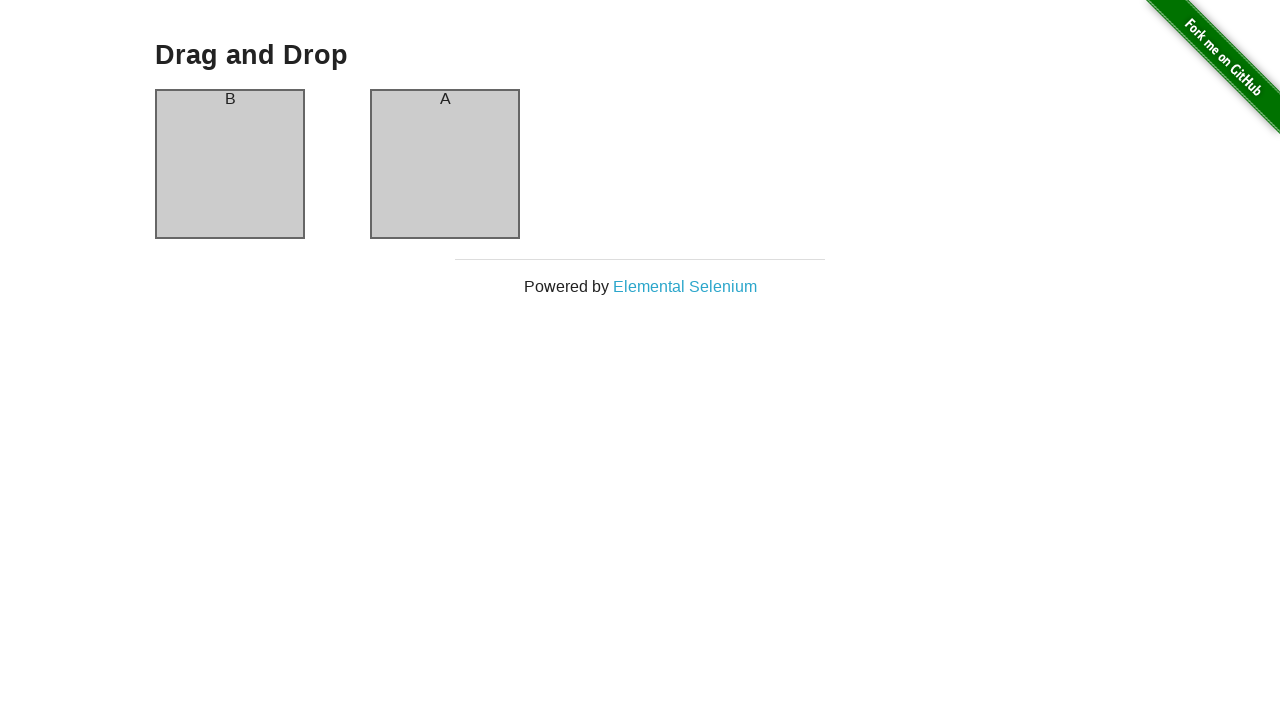

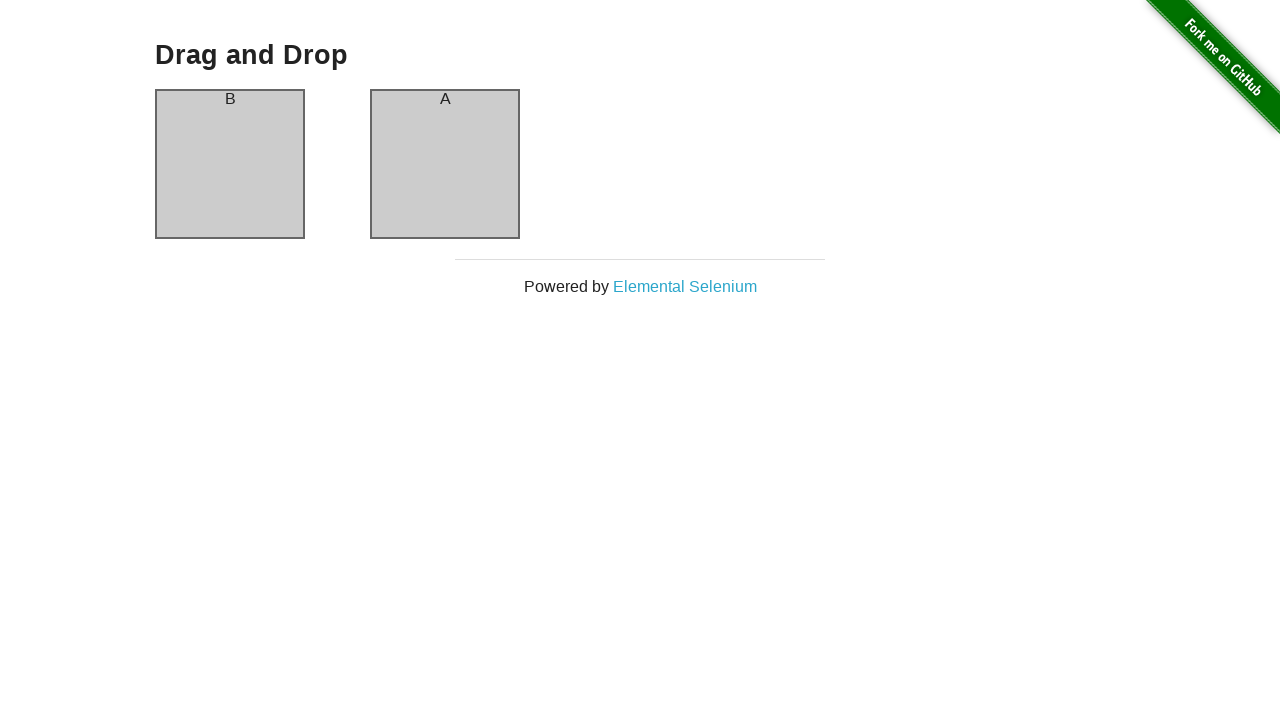